Tests click and hold functionality by selecting items 1-4 in a selectable list using drag selection, then verifying the selected items

Starting URL: https://automationfc.github.io/jquery-selectable/

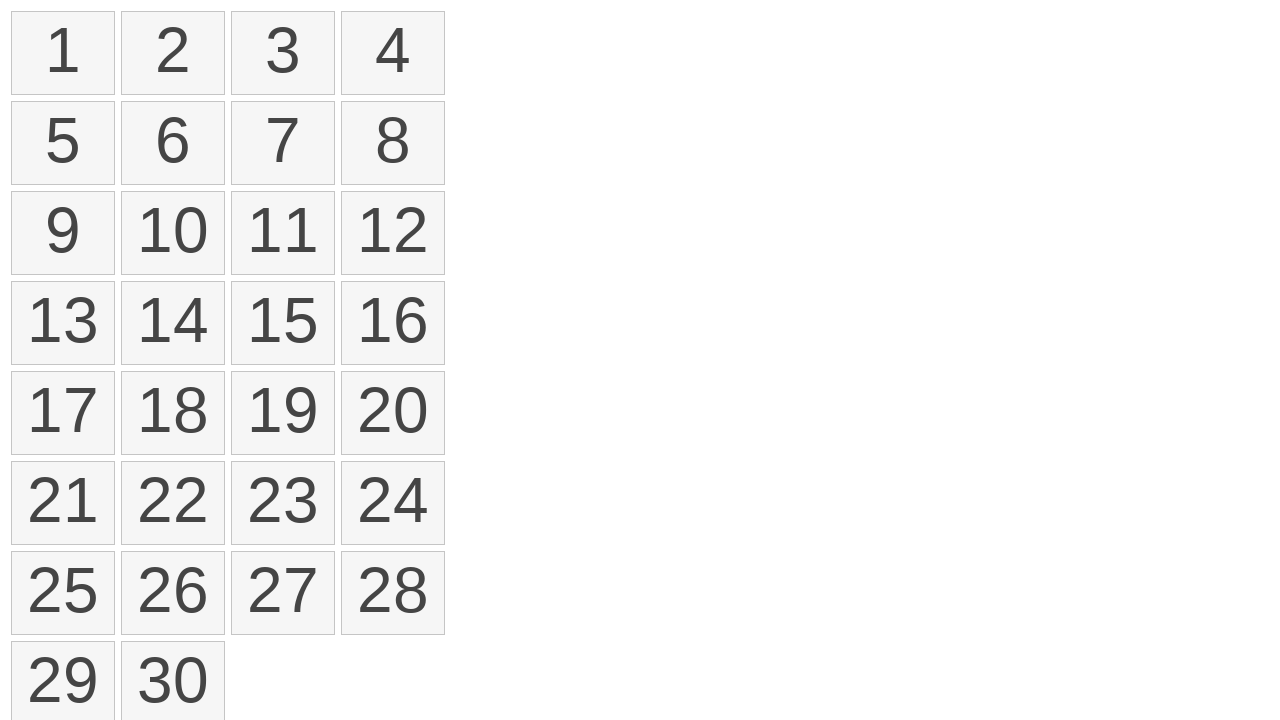

Located selectable list items 1 and 4
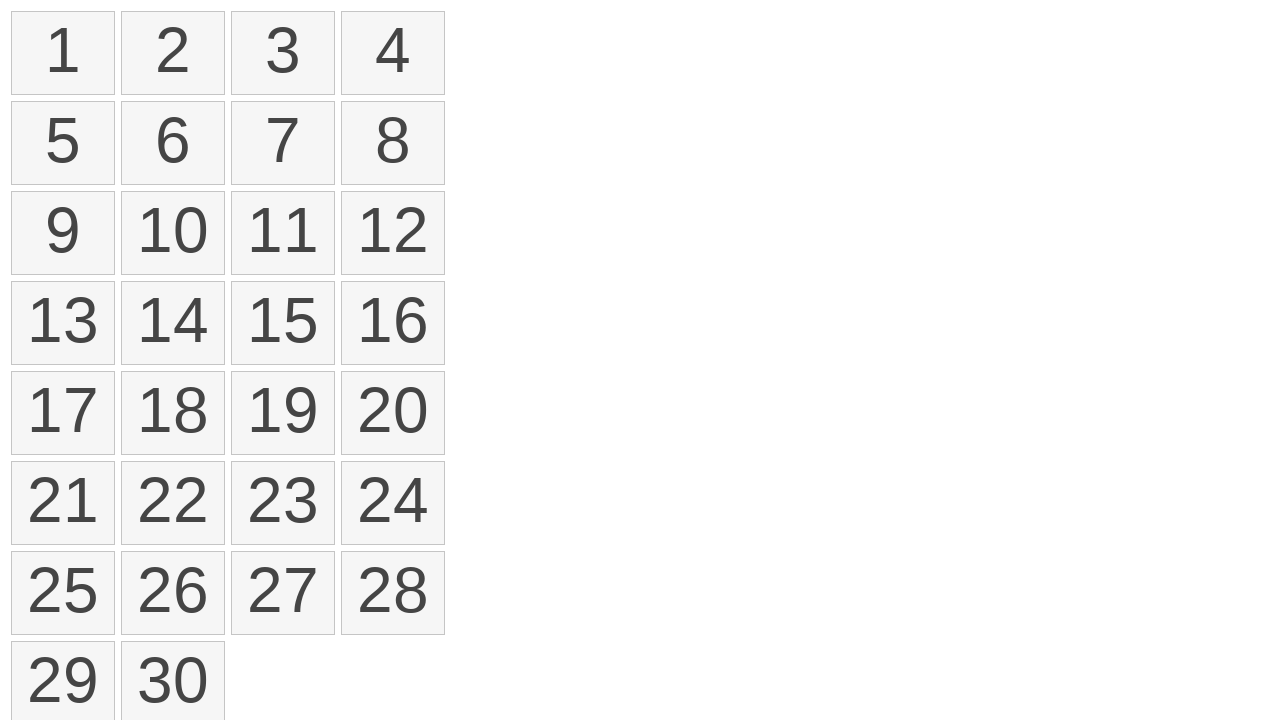

Element 1 is visible
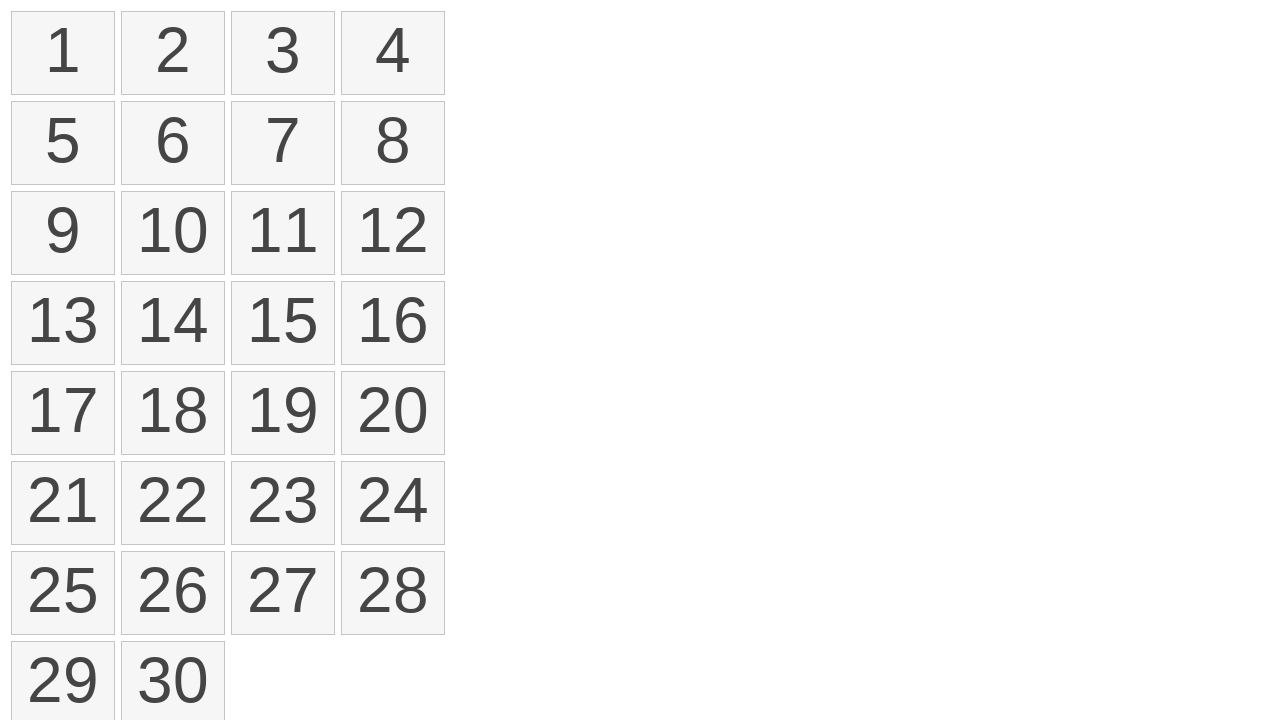

Element 4 is visible
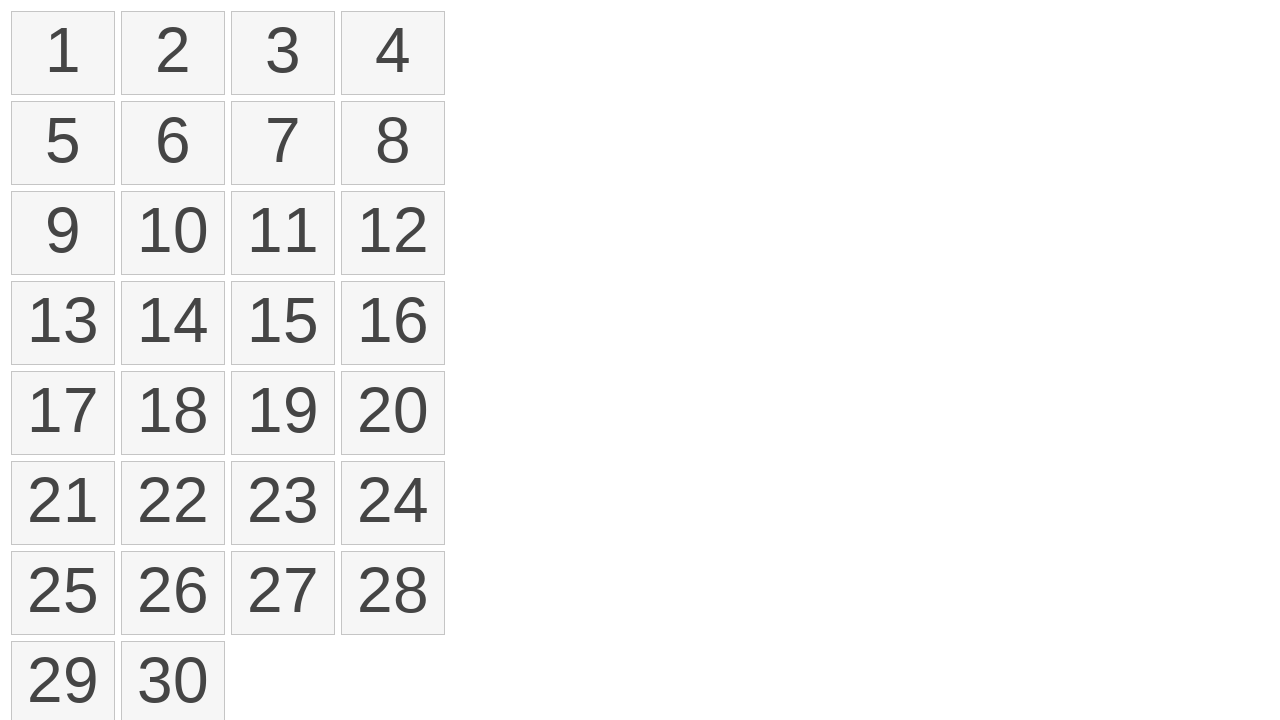

Retrieved bounding box for element 1
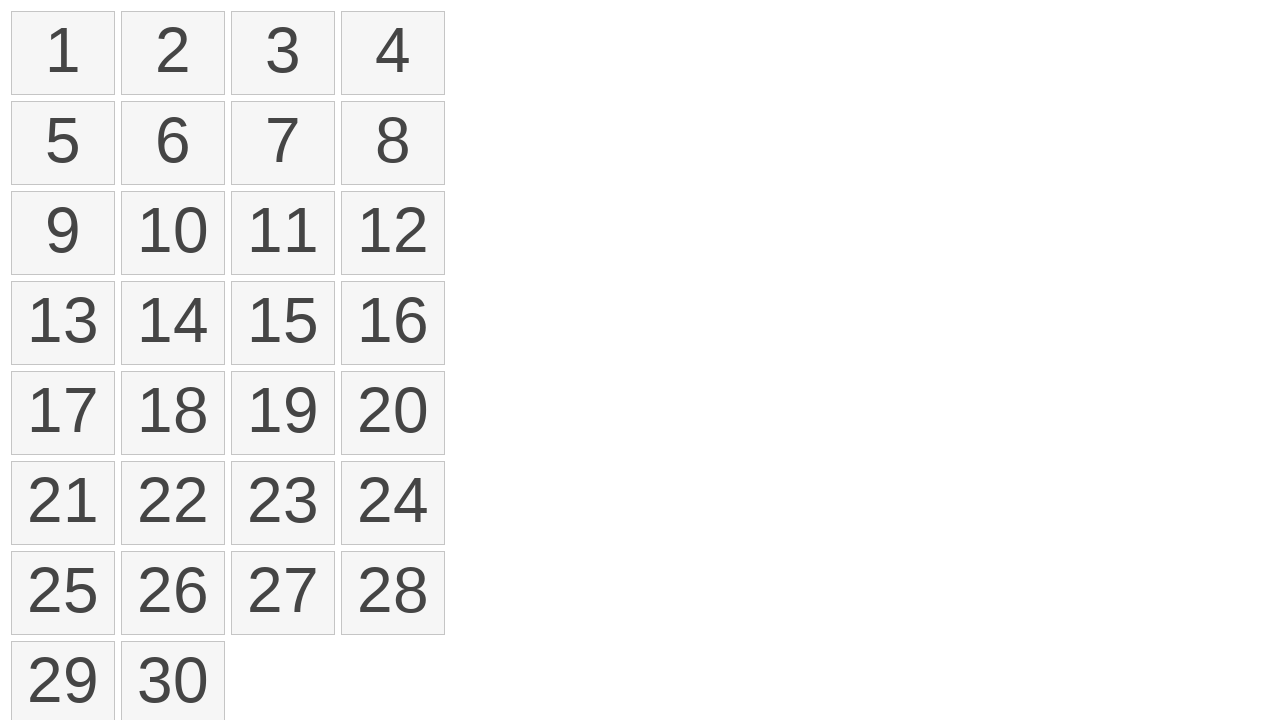

Retrieved bounding box for element 4
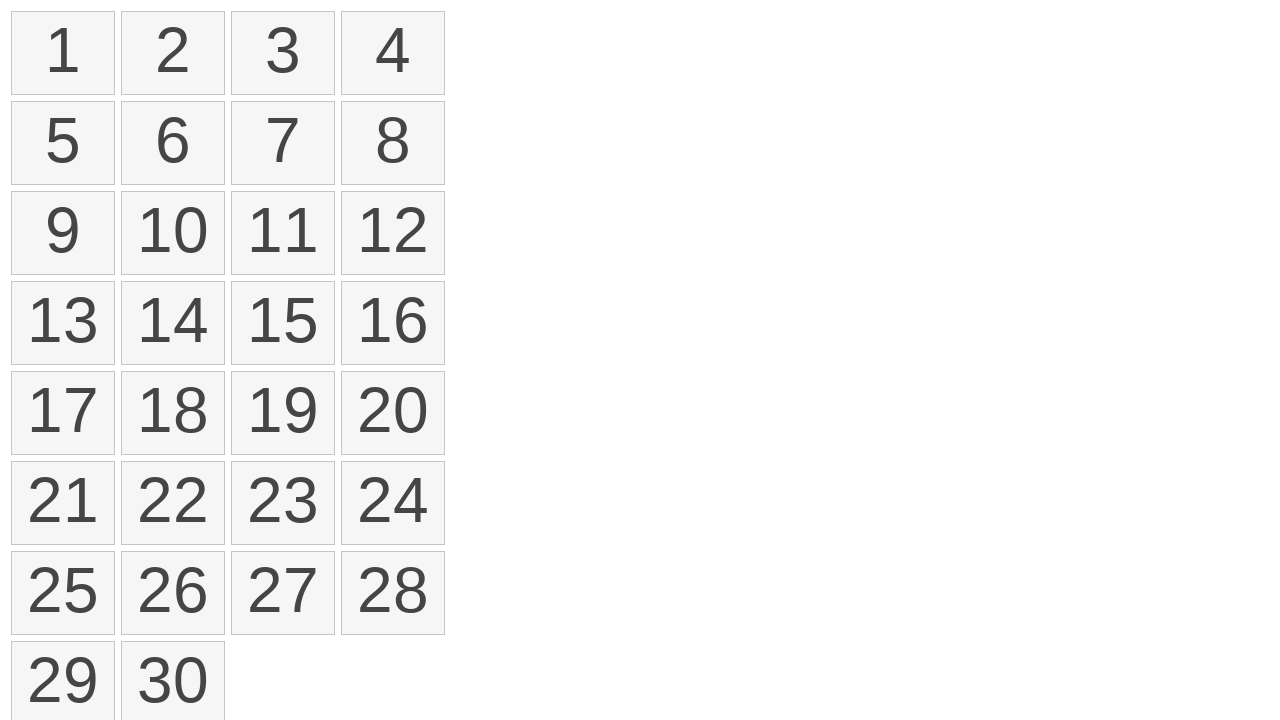

Moved mouse to center of element 1 at (63, 53)
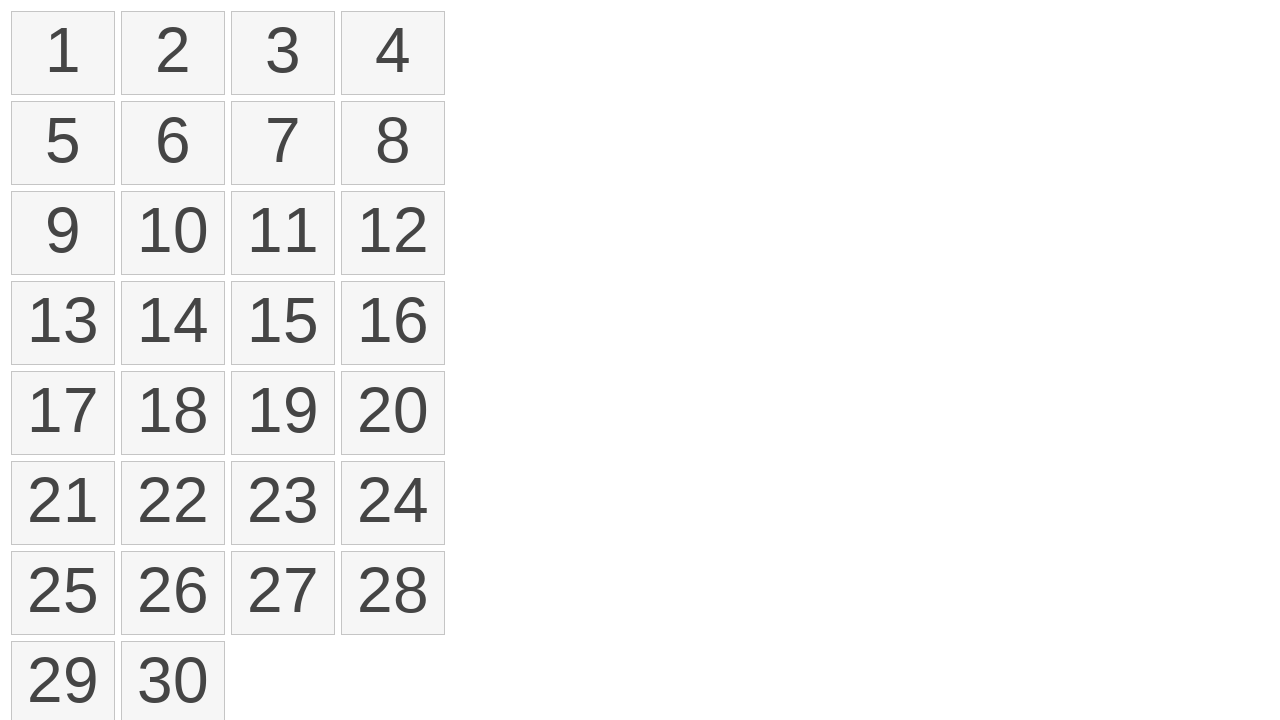

Pressed mouse button down at element 1 at (63, 53)
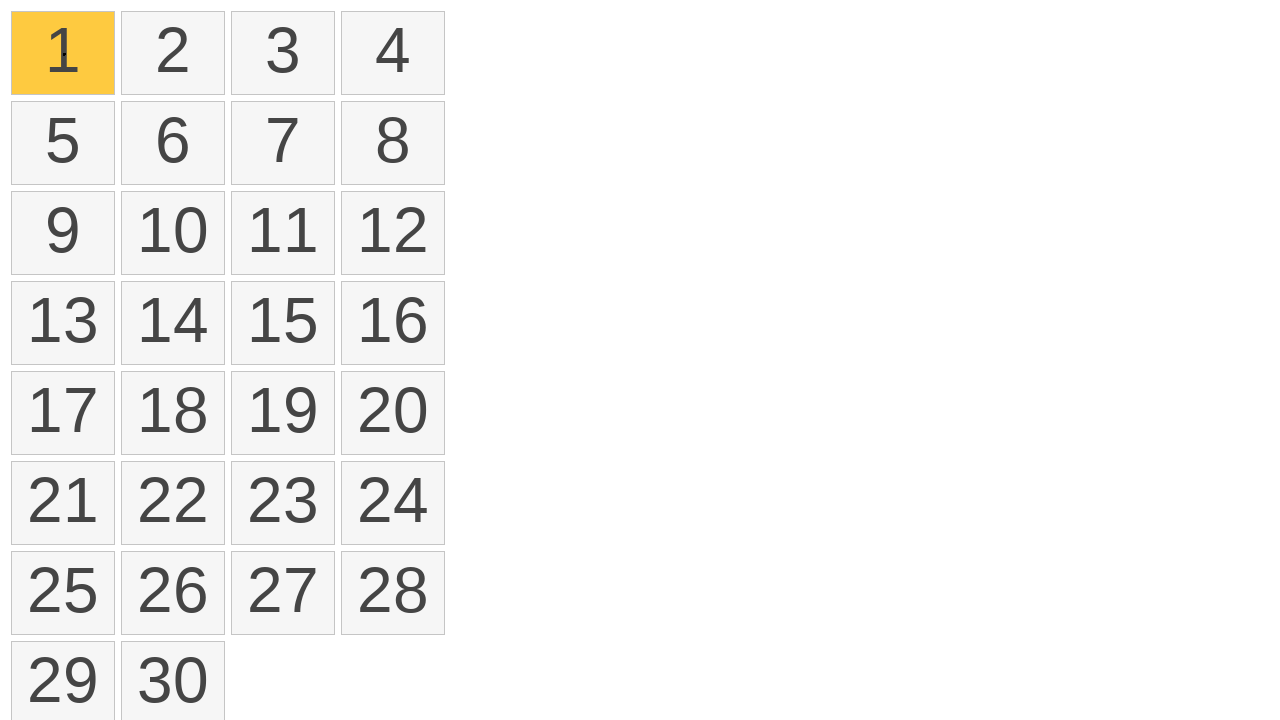

Dragged mouse to center of element 4 at (393, 53)
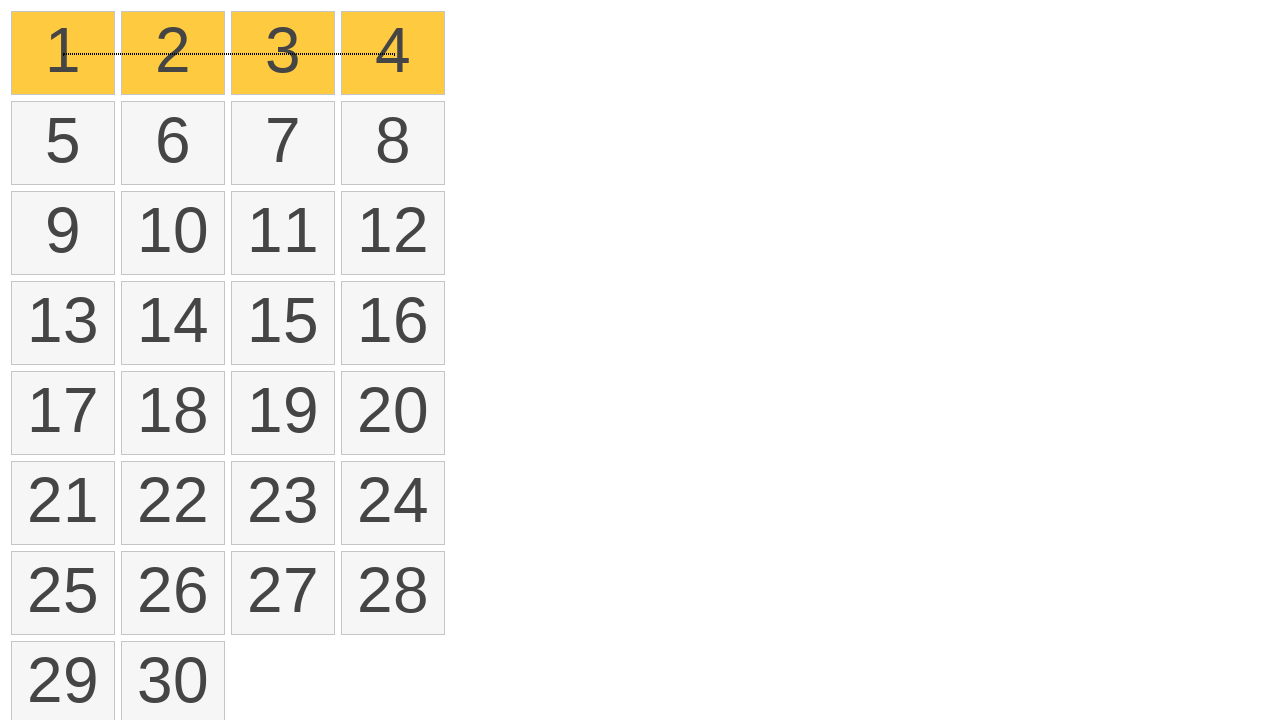

Released mouse button to complete drag selection from element 1 to 4 at (393, 53)
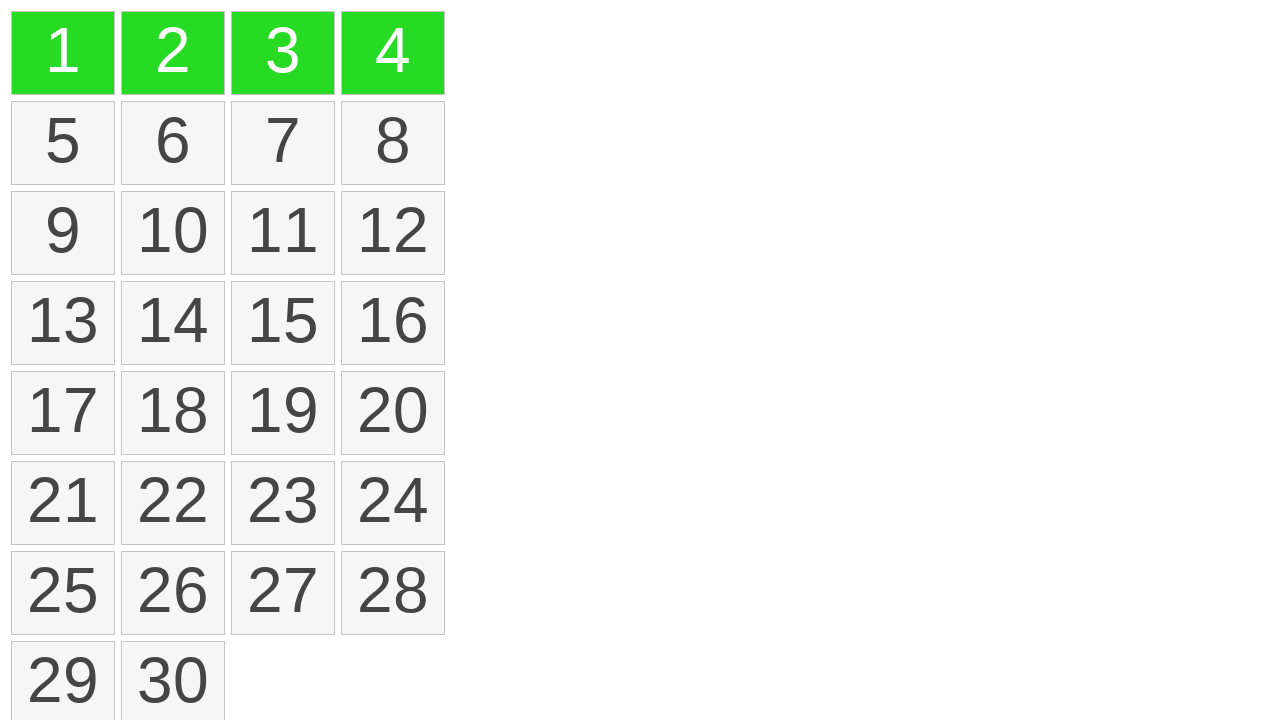

Verified element 1 is selected
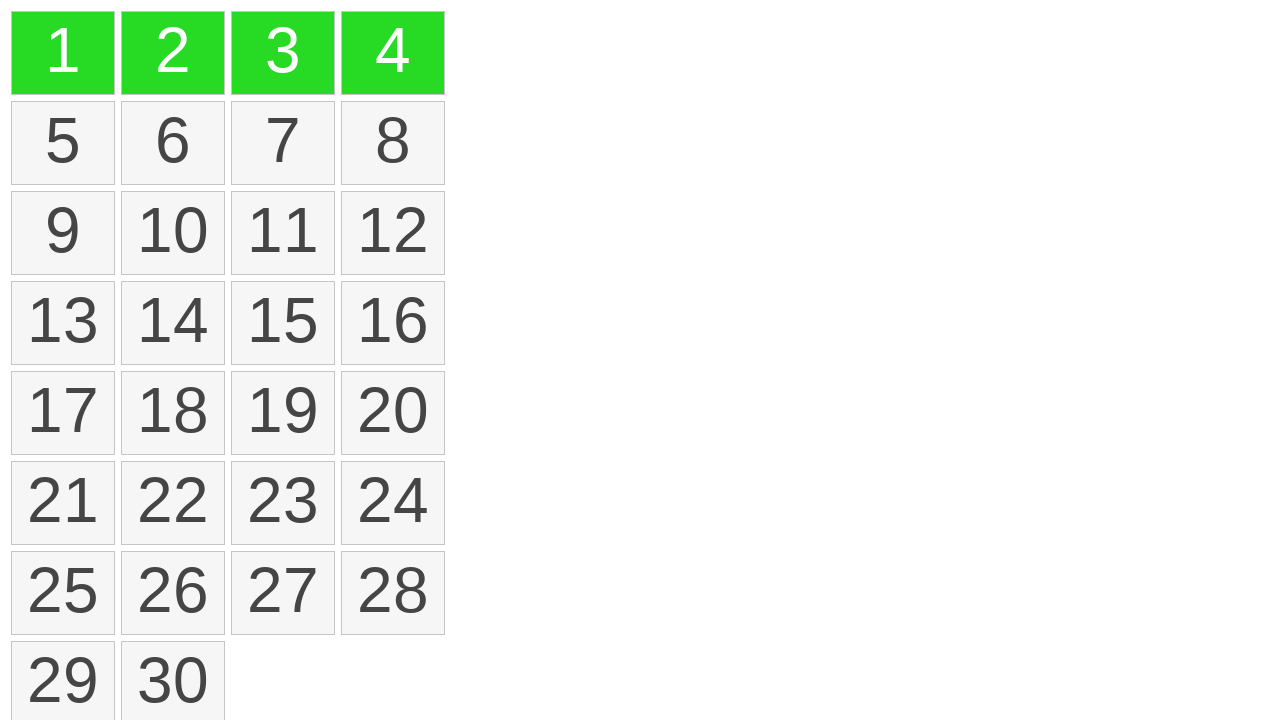

Verified element 2 is selected
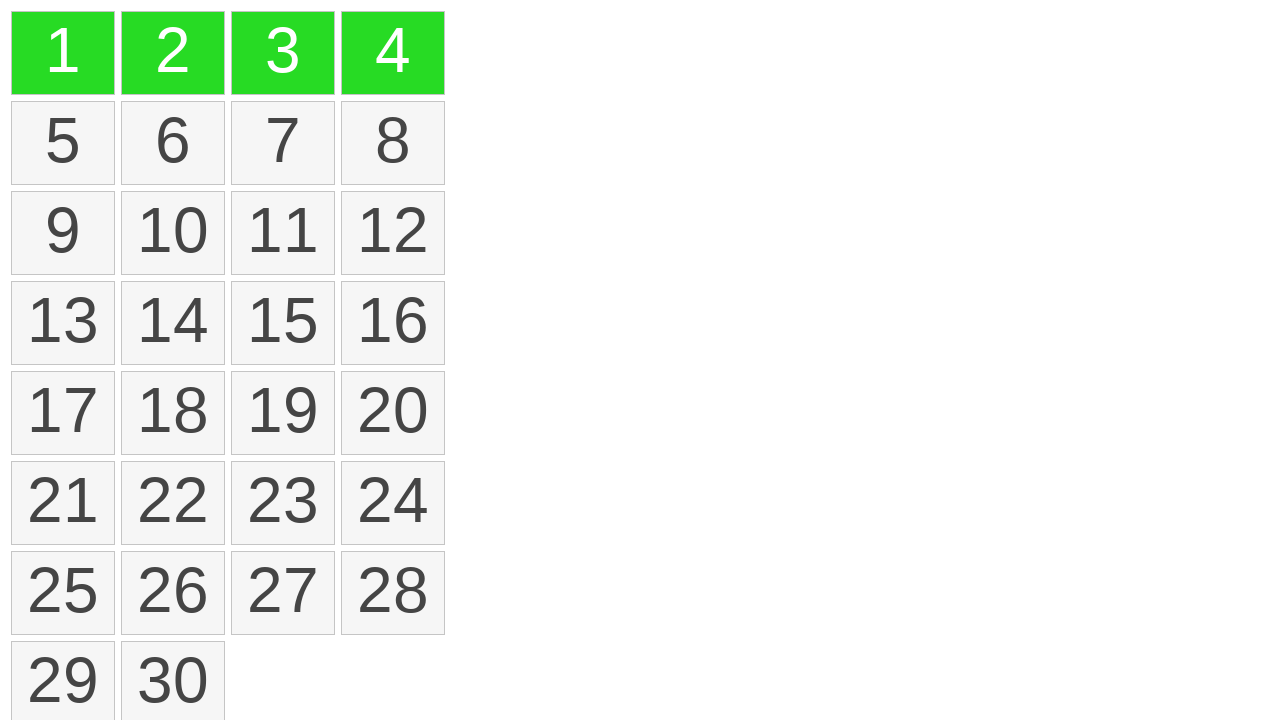

Verified element 3 is selected
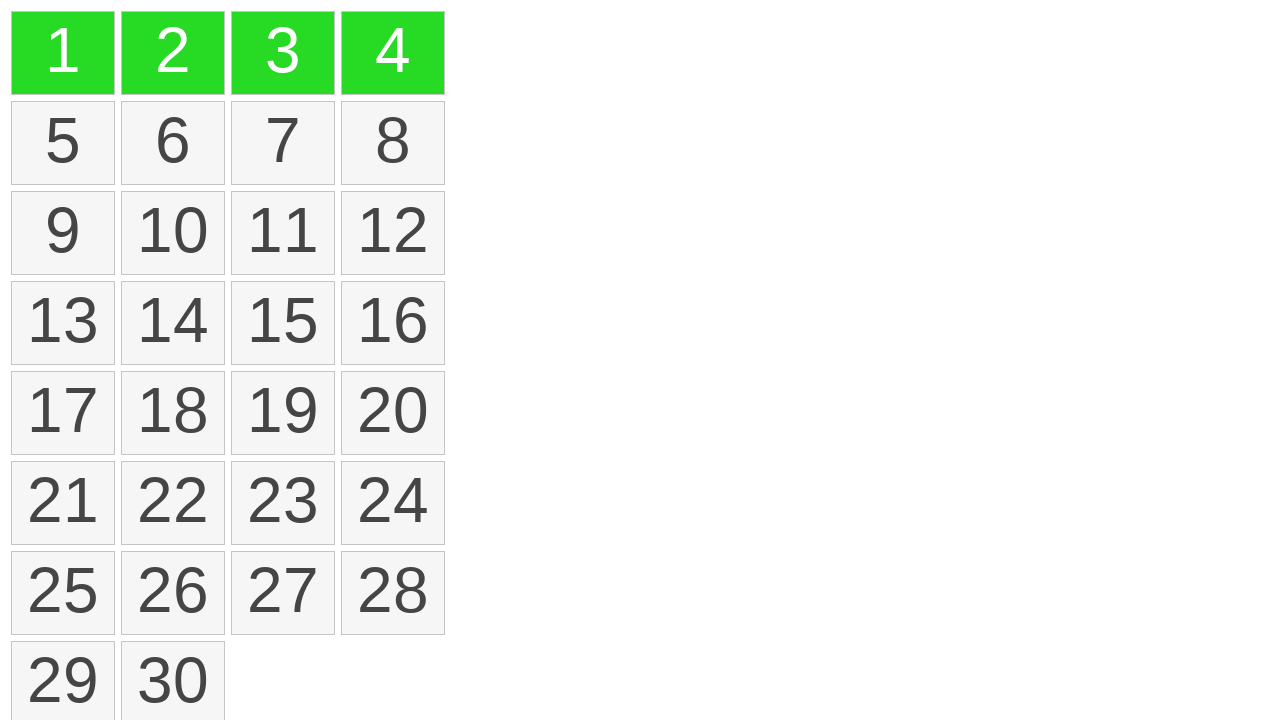

Verified element 4 is selected
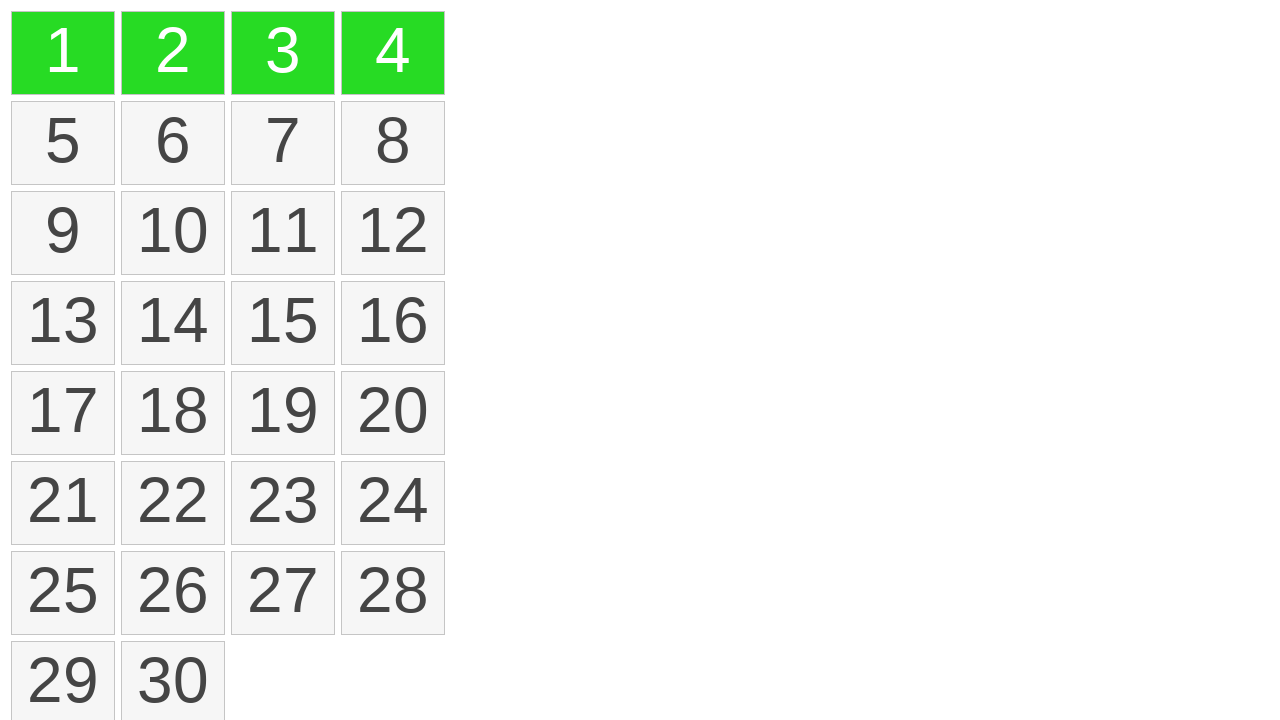

Retrieved count of selected items
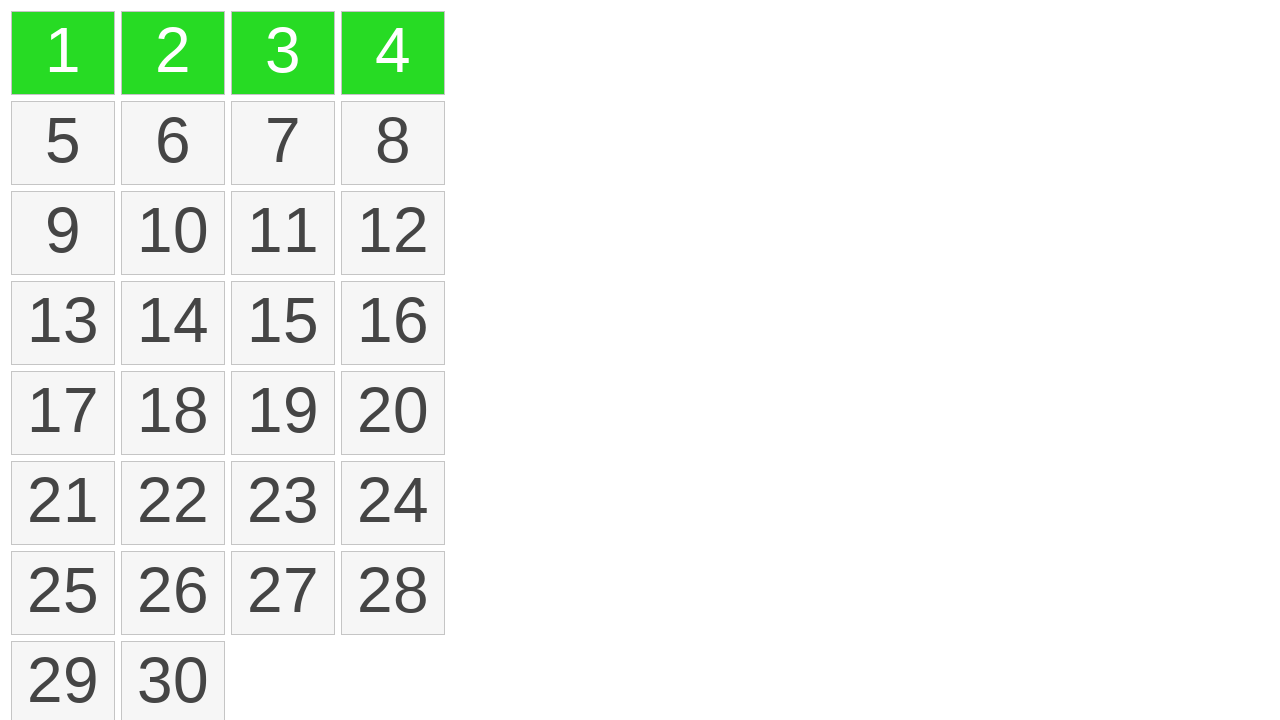

Verified exactly 4 items are selected
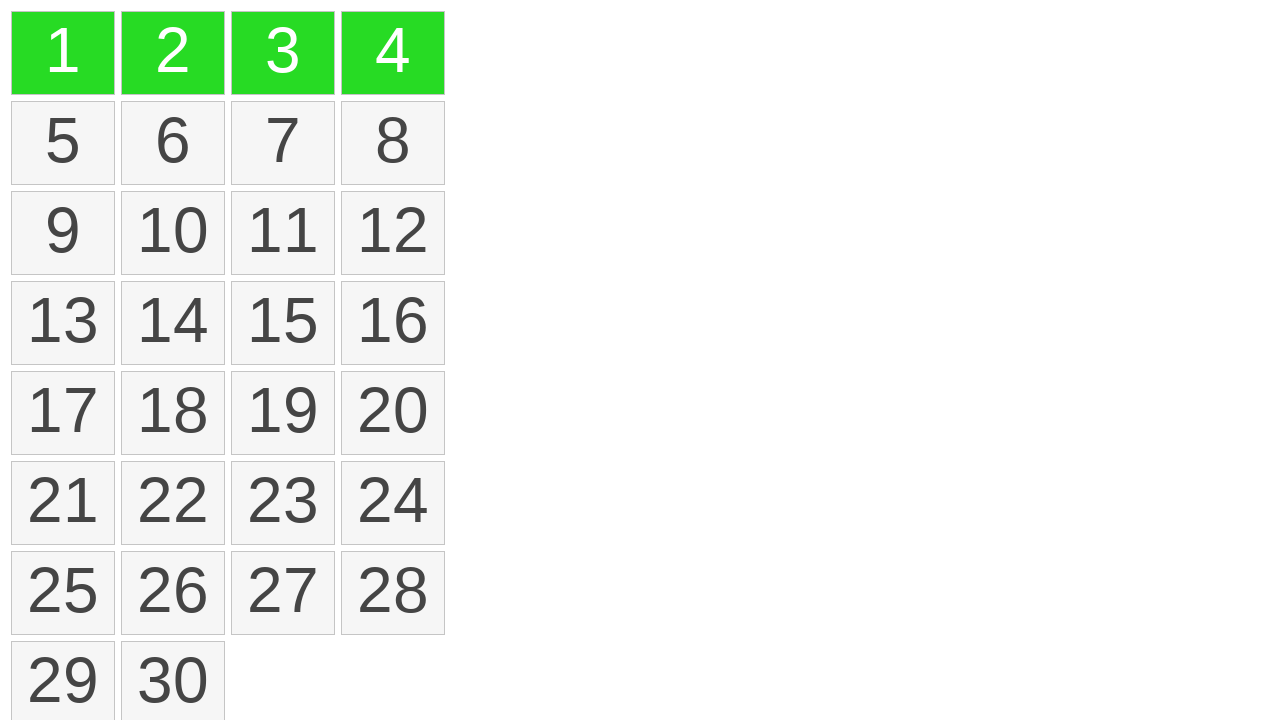

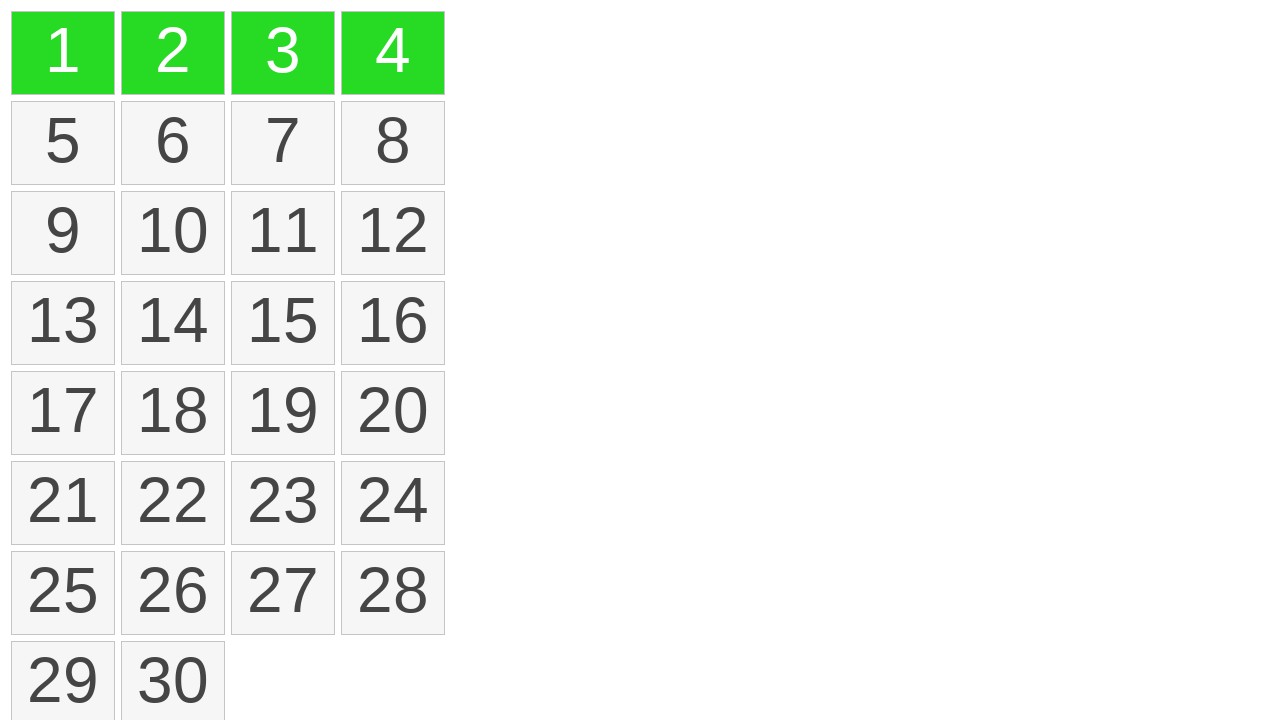